Tests a web form by entering text in a text box, submitting the form, and verifying the success message is displayed.

Starting URL: https://www.selenium.dev/selenium/web/web-form.html

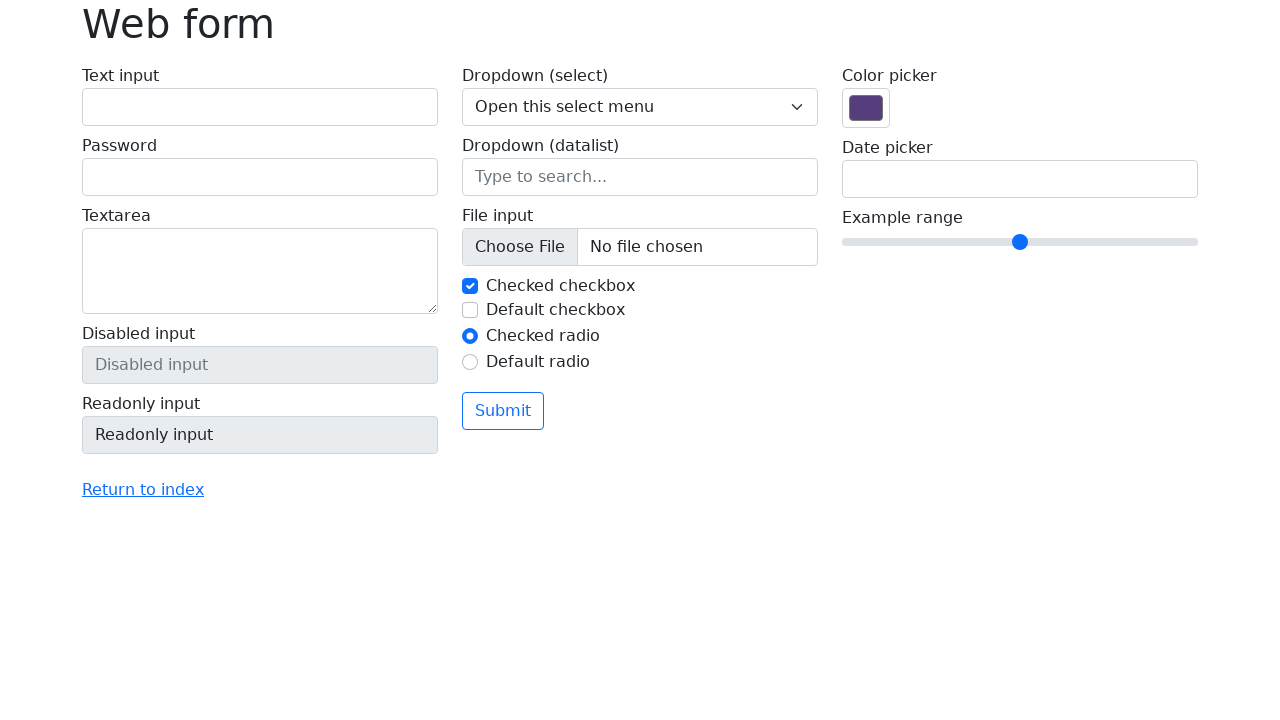

Verified page title is 'Web form'
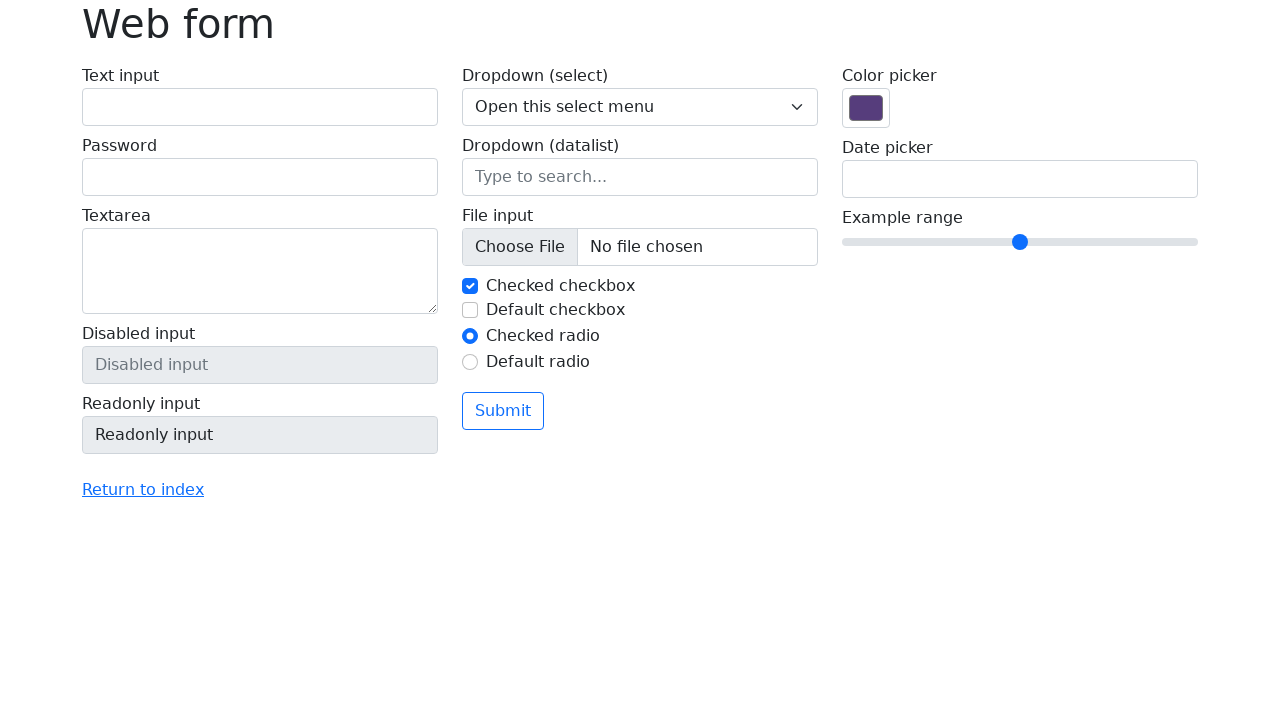

Filled text field with 'Selenium' on input[name='my-text']
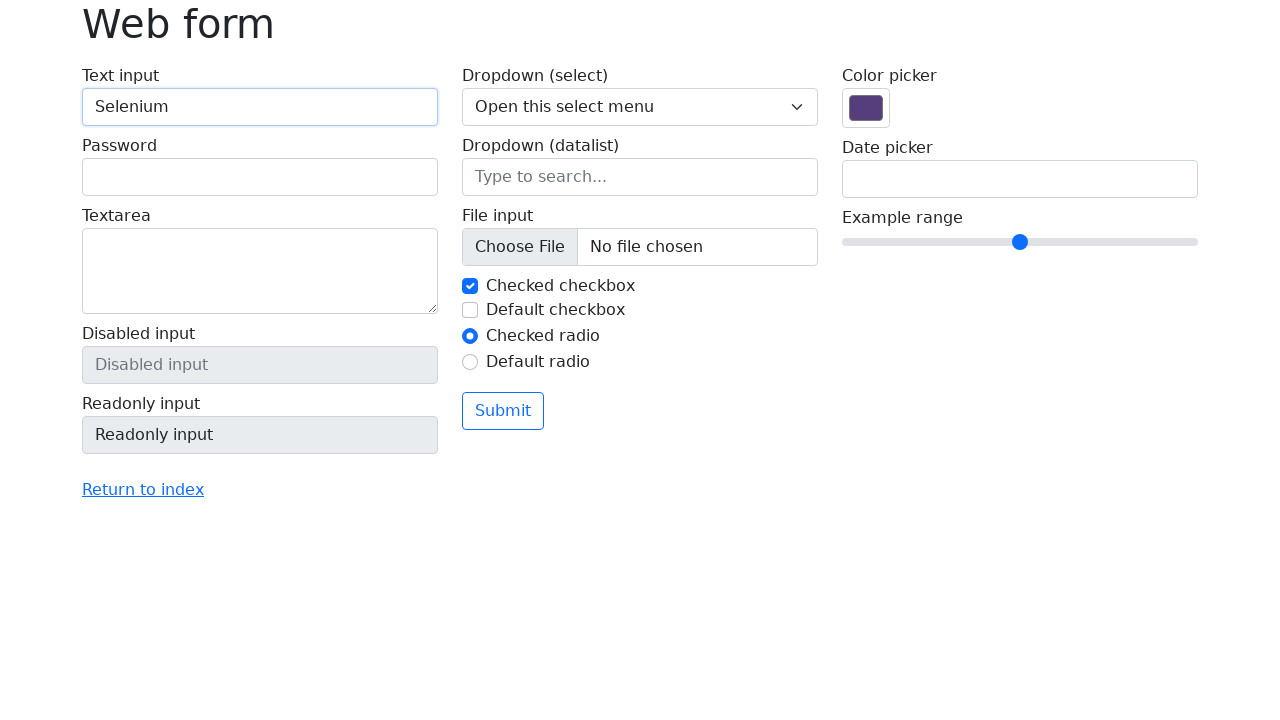

Clicked submit button at (503, 411) on button
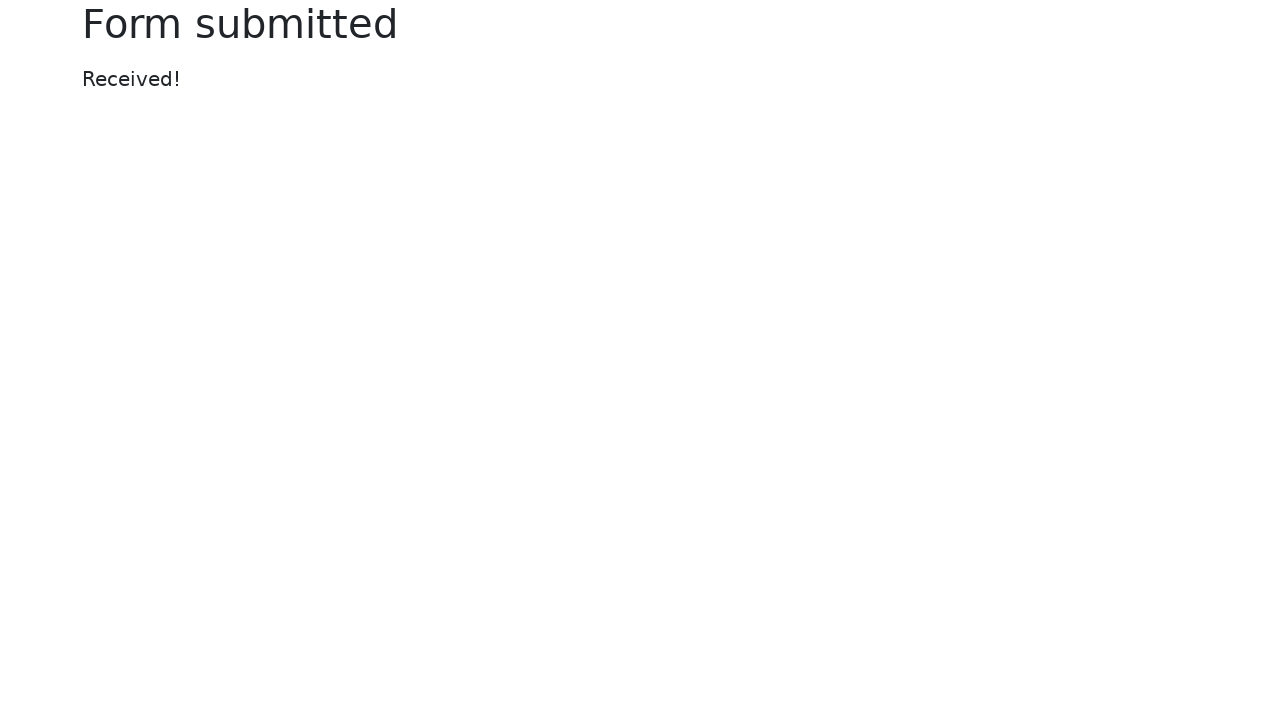

Success message element loaded
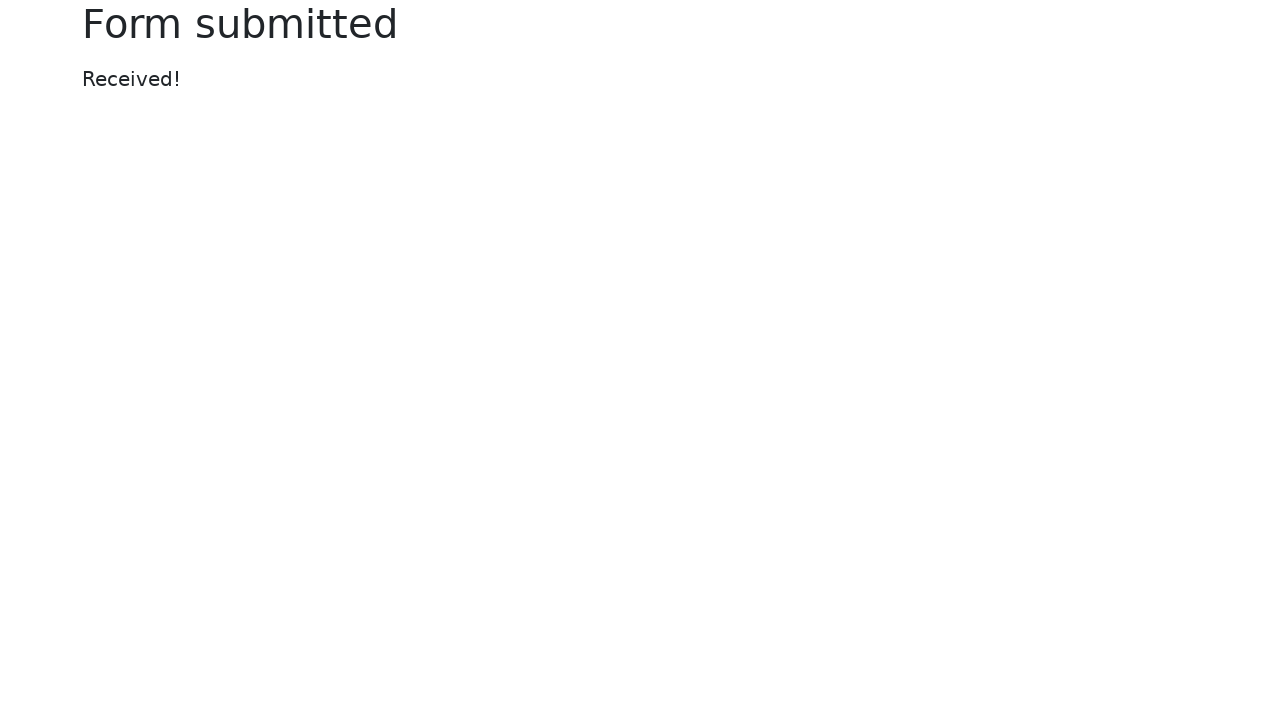

Verified success message displays 'Received!'
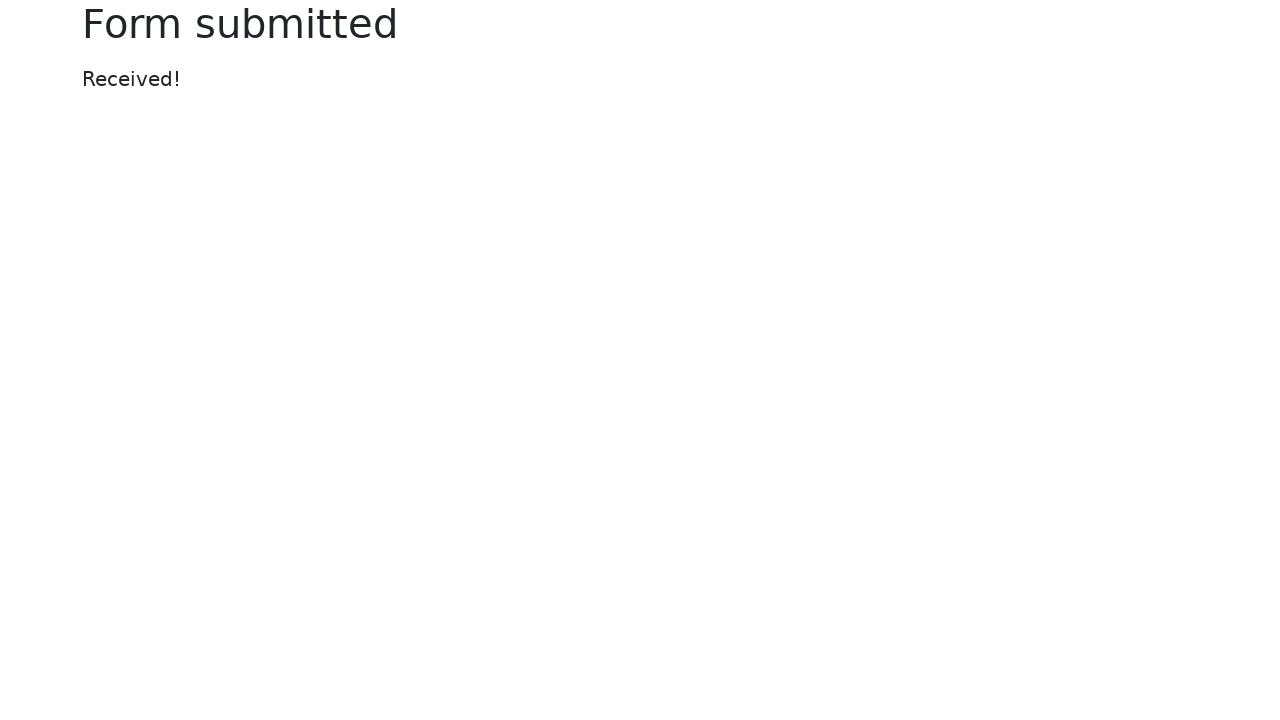

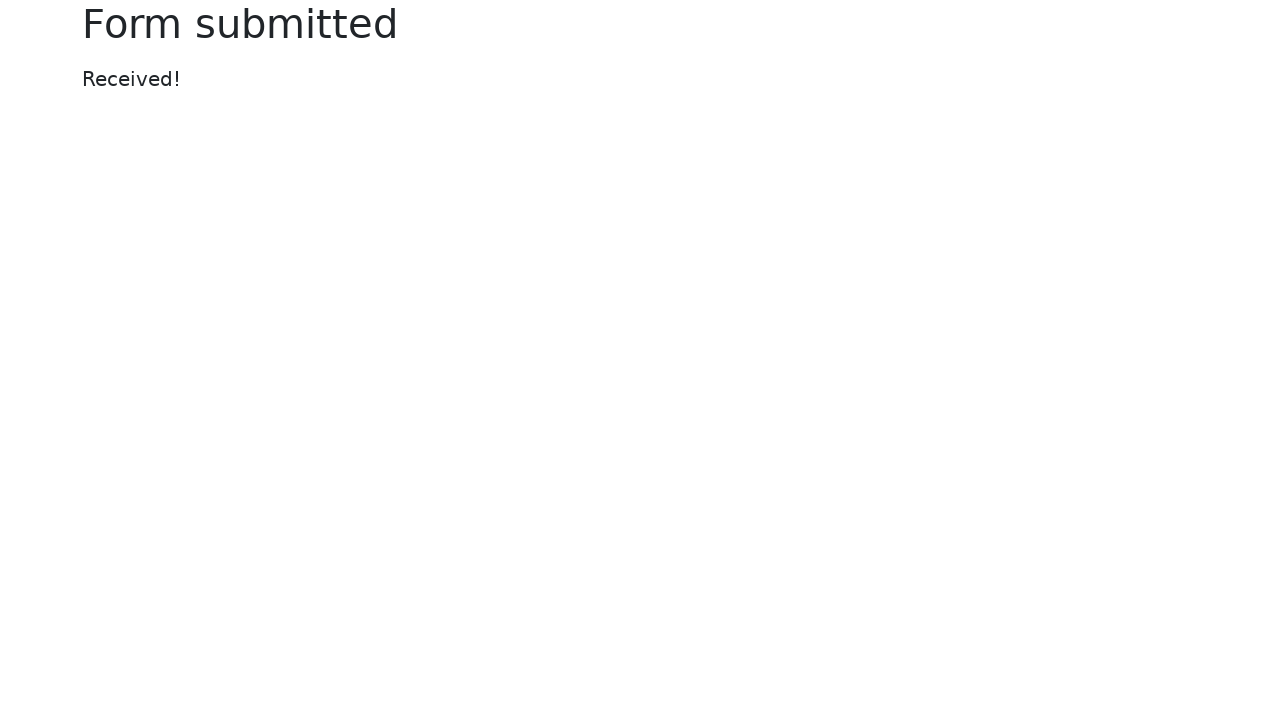